Tests checkbox functionality by checking if checkbox1 is unselected and clicking it, then checking if checkbox2 is selected and clicking it to unselect

Starting URL: https://the-internet.herokuapp.com/checkboxes

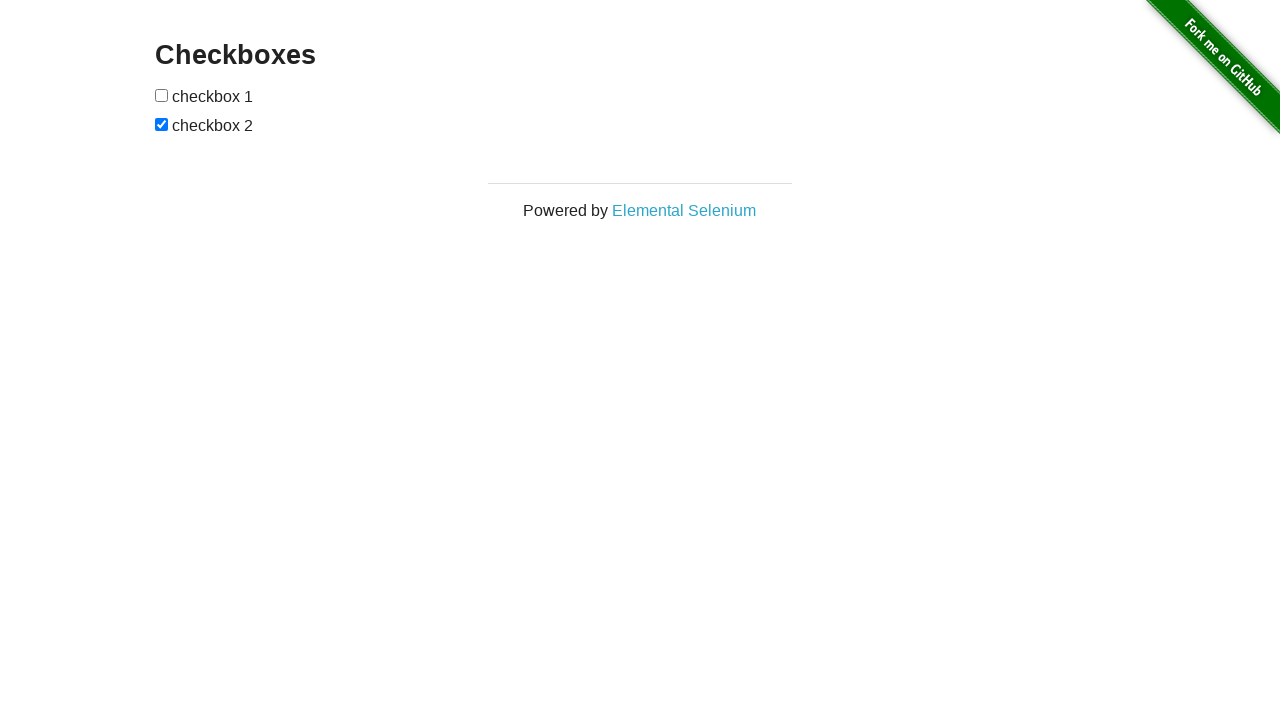

Located checkbox1 element
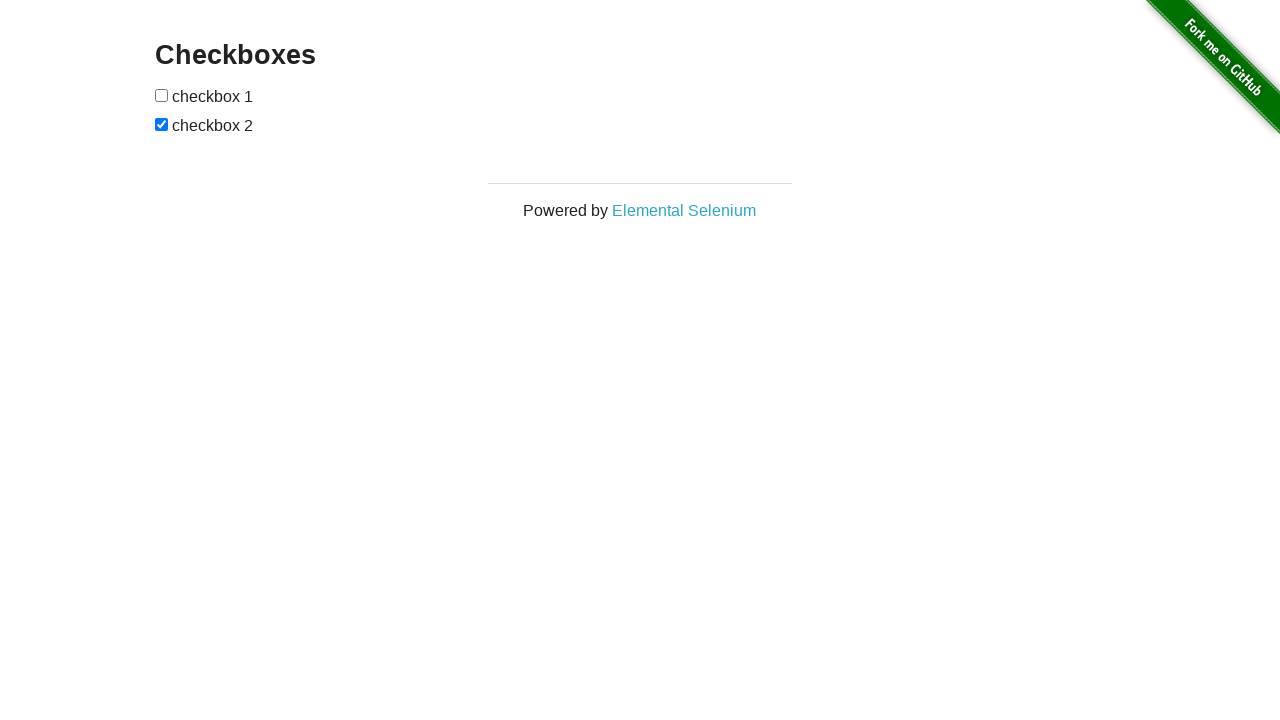

Verified checkbox1 is unselected
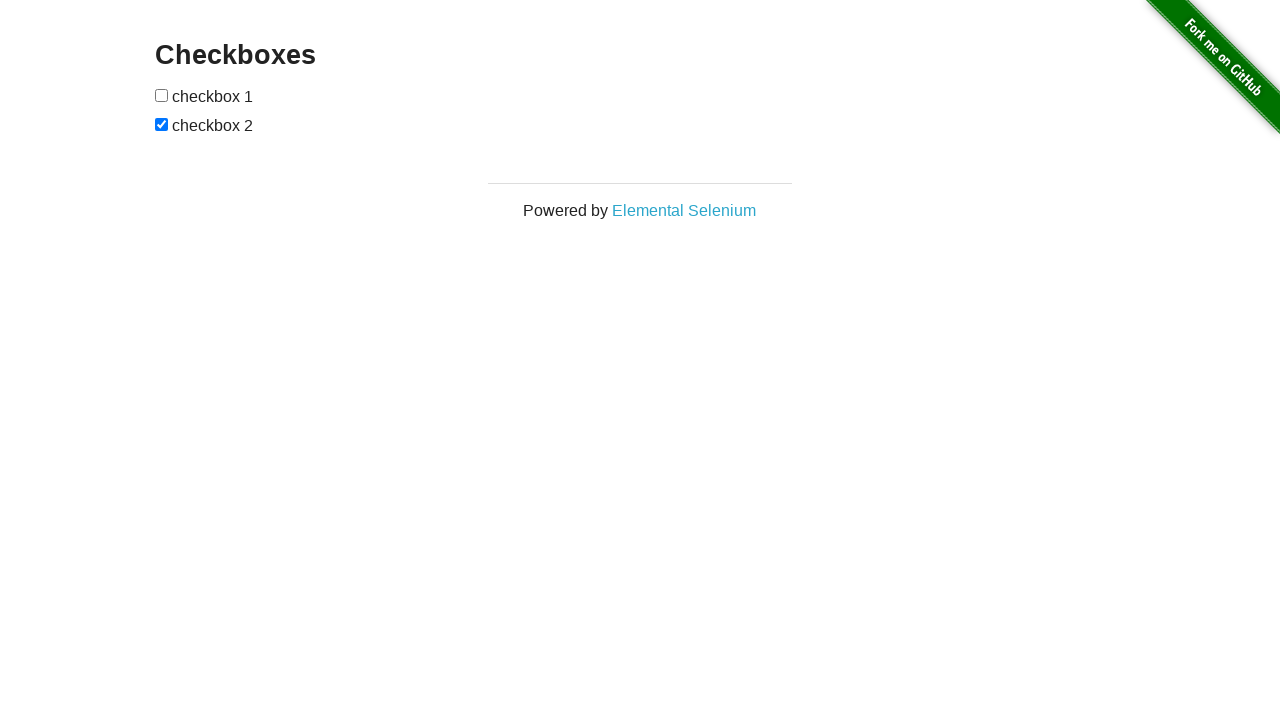

Clicked checkbox1 to select it at (162, 95) on (//*[@type='checkbox'])[1]
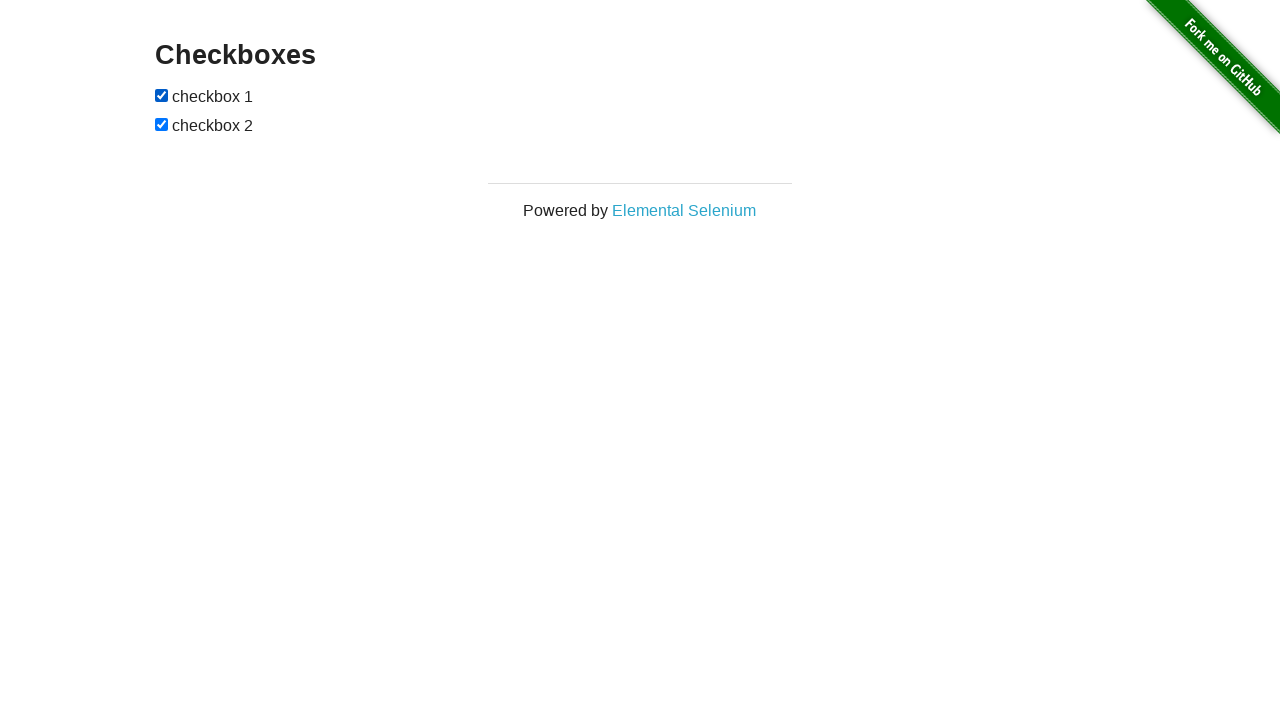

Located checkbox2 element
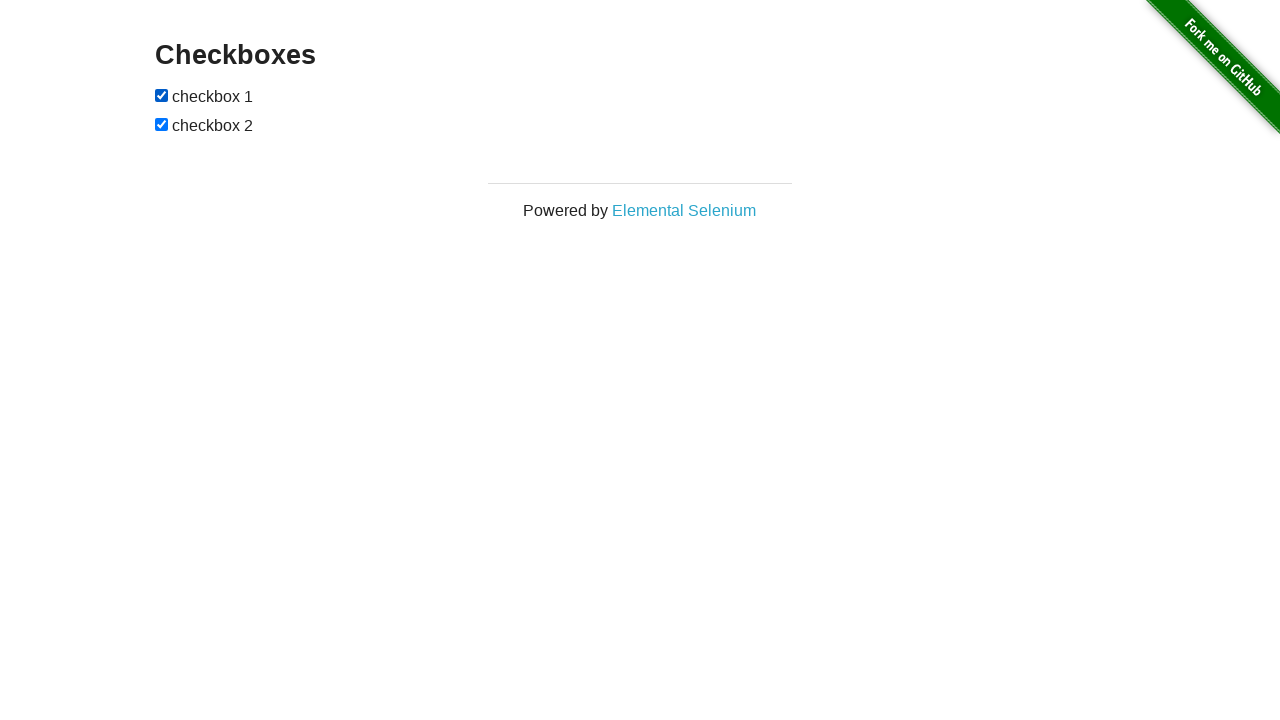

Verified checkbox2 is selected
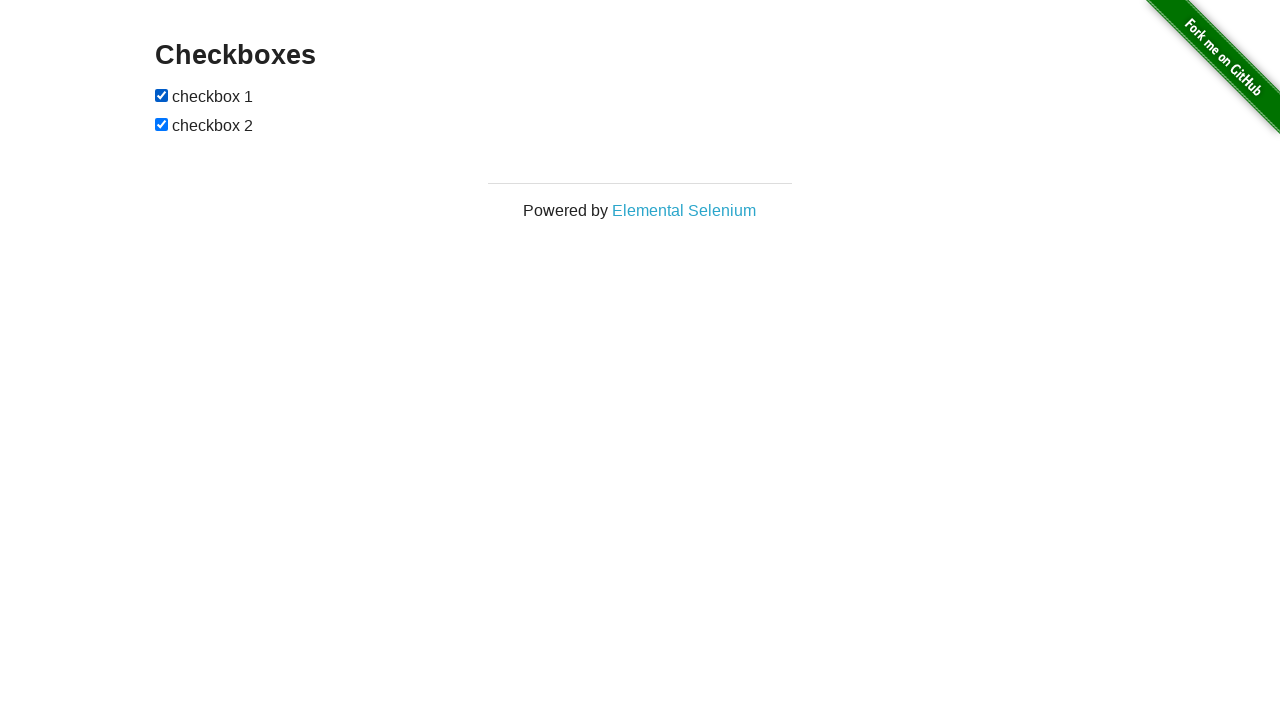

Clicked checkbox2 to unselect it at (162, 124) on (//*[@type='checkbox'])[2]
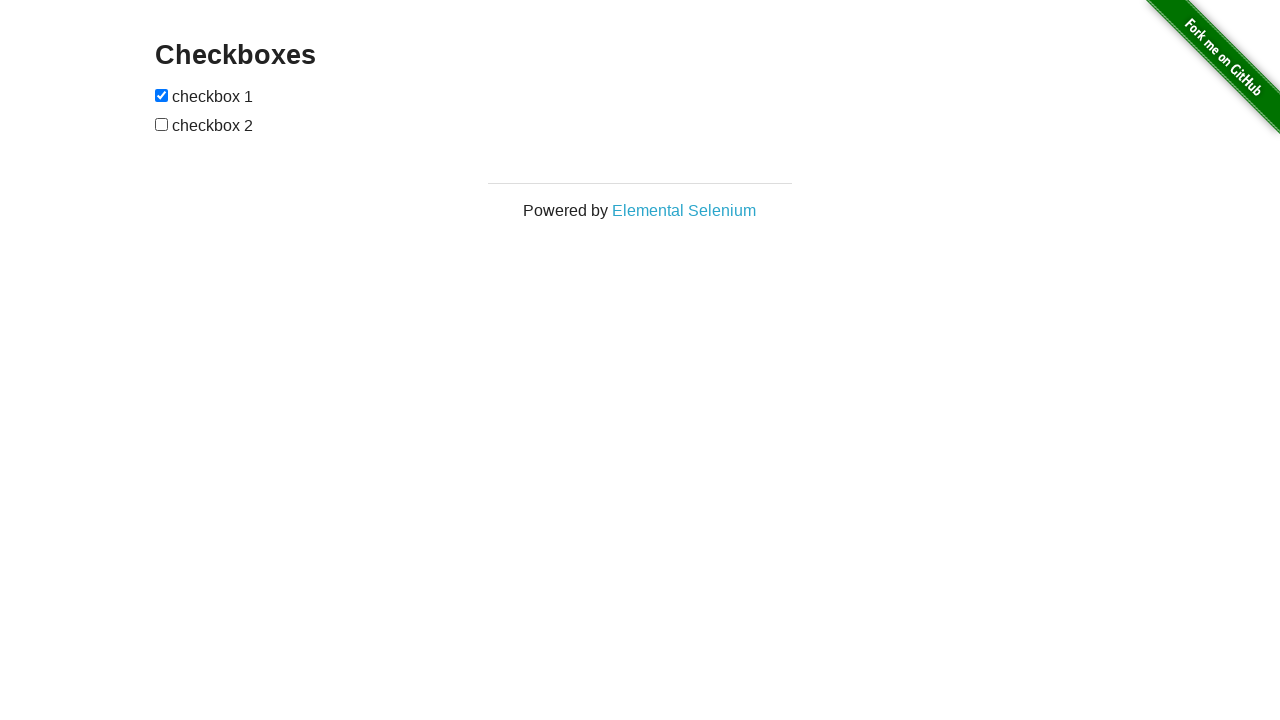

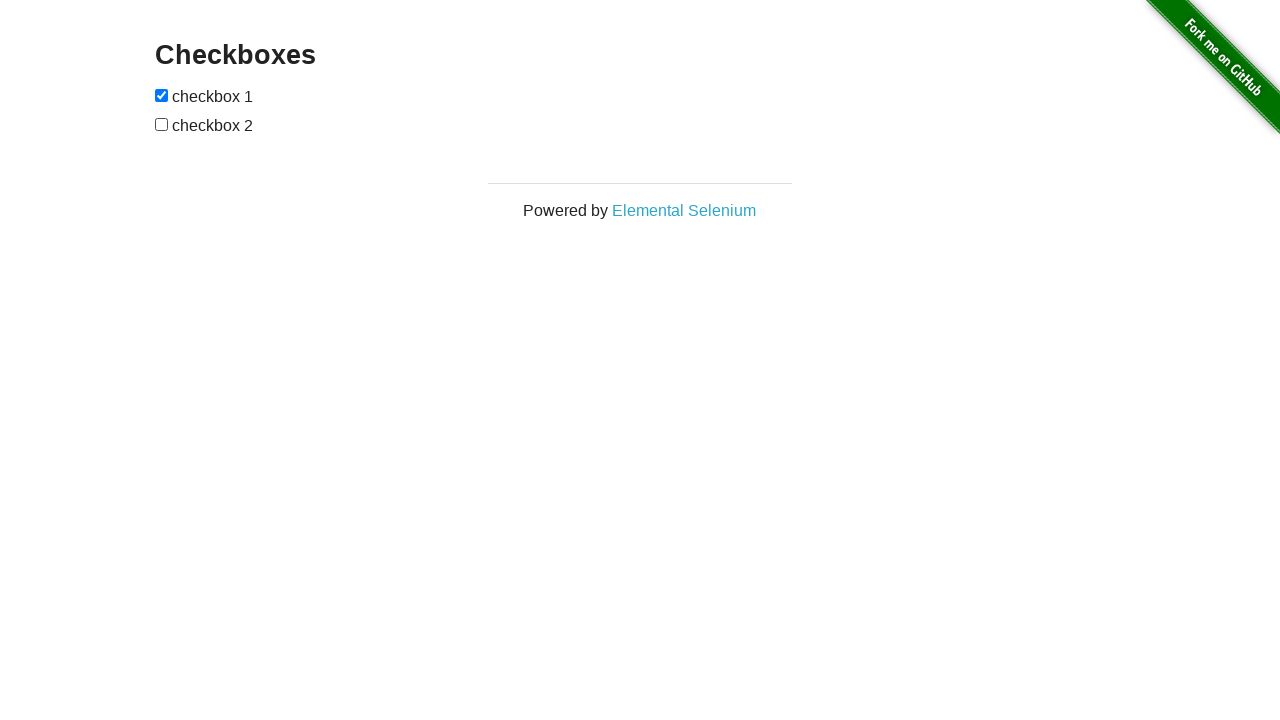